Tests that clicking the "Add Element" button causes a "Delete" button to appear on the page.

Starting URL: https://the-internet.herokuapp.com/add_remove_elements/

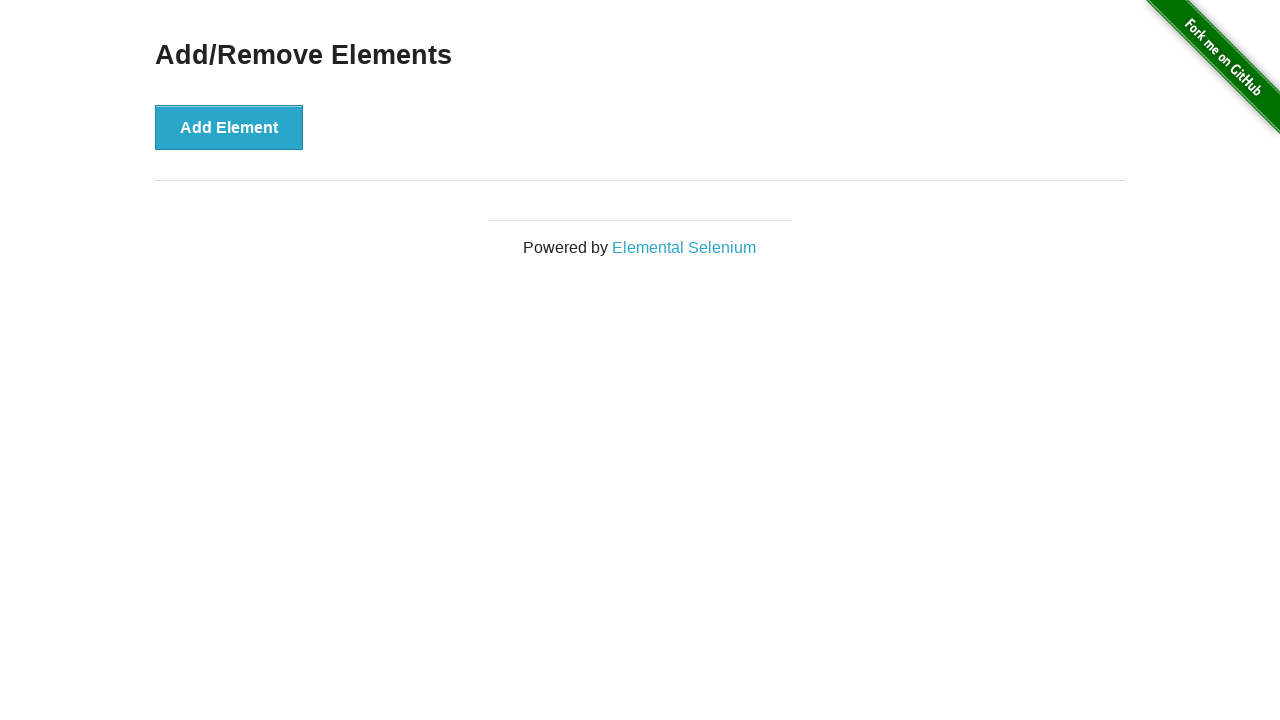

Waited for 'Add Element' button to load
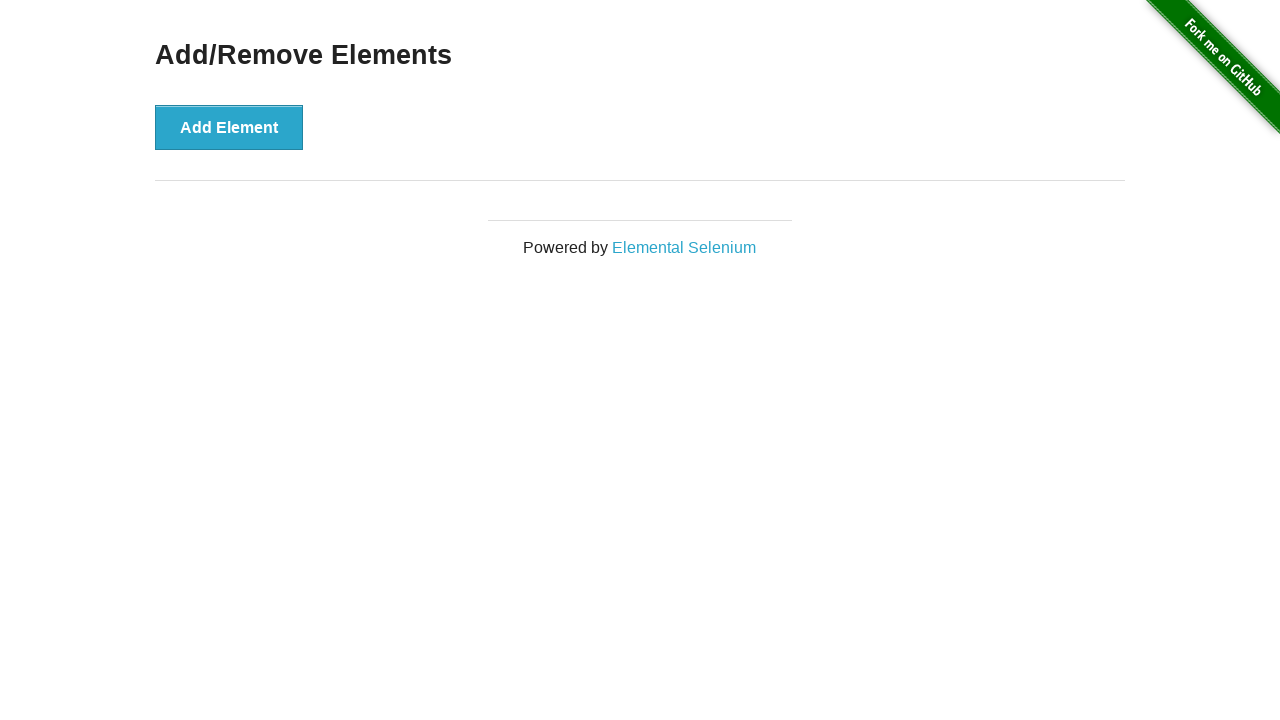

Verified that 'Delete' button is not initially visible
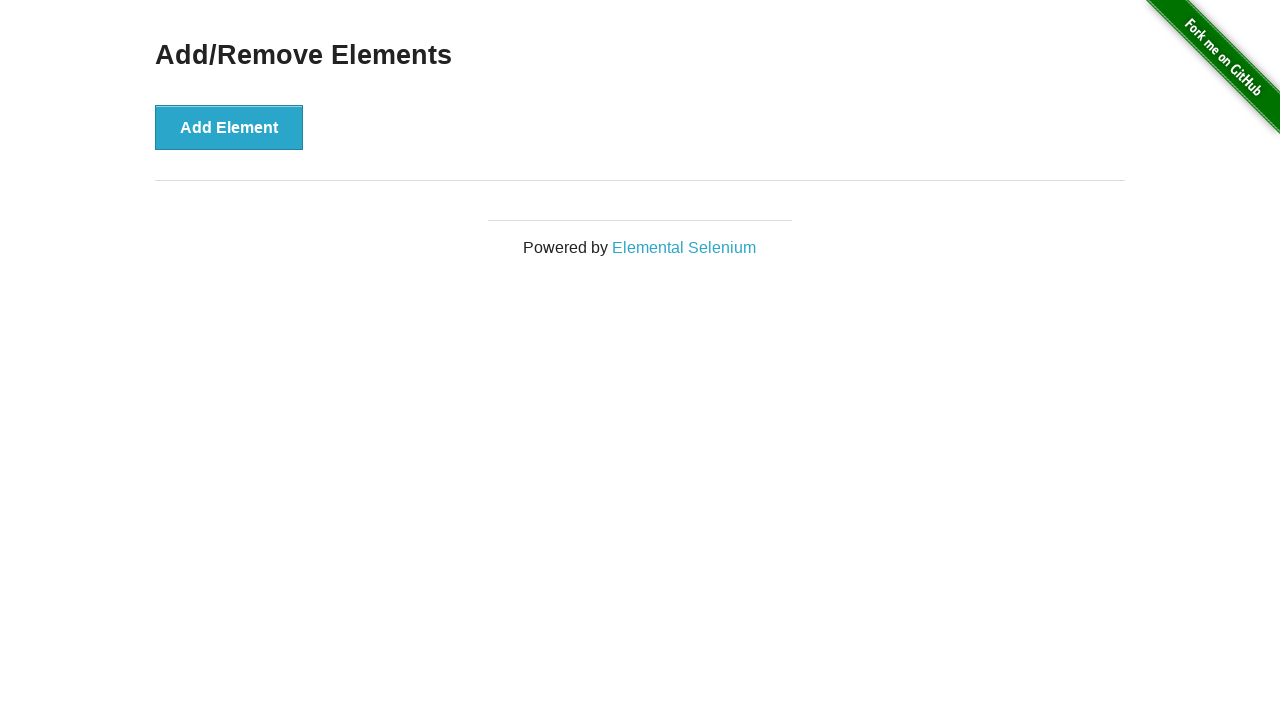

Clicked 'Add Element' button at (229, 127) on internal:role=button[name="Add Element"i]
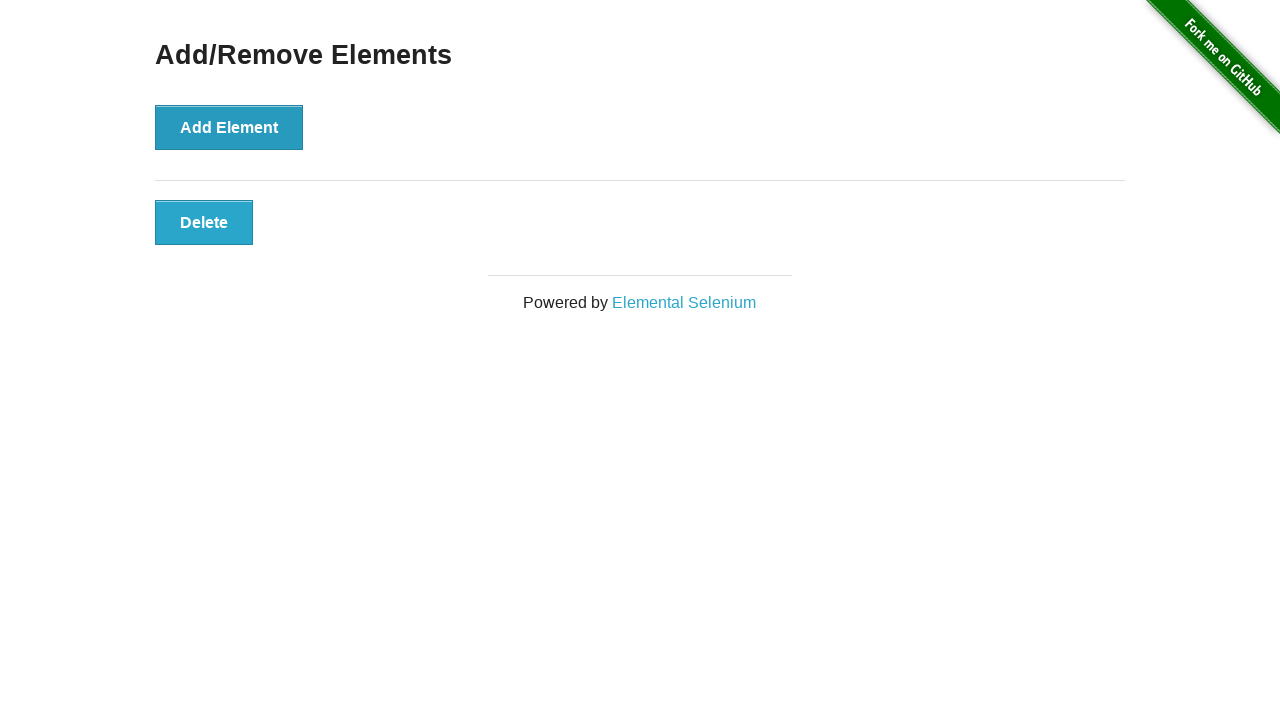

'Delete' button is now visible after clicking 'Add Element'
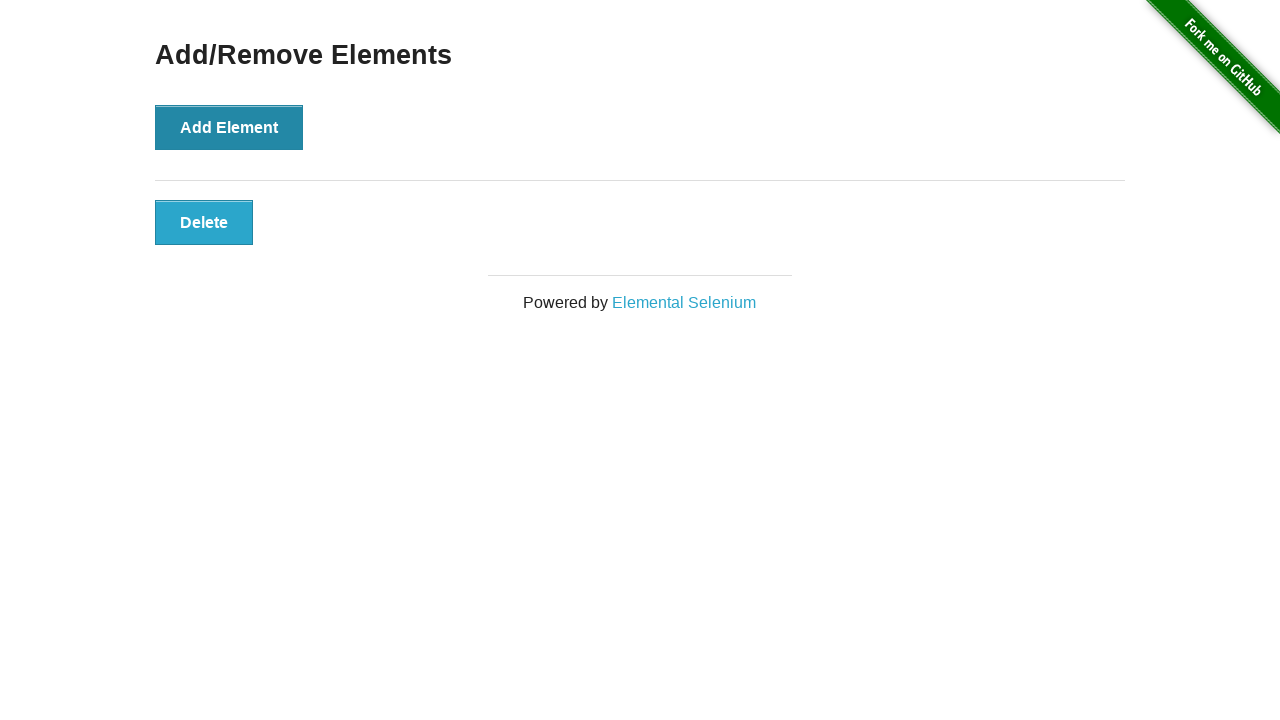

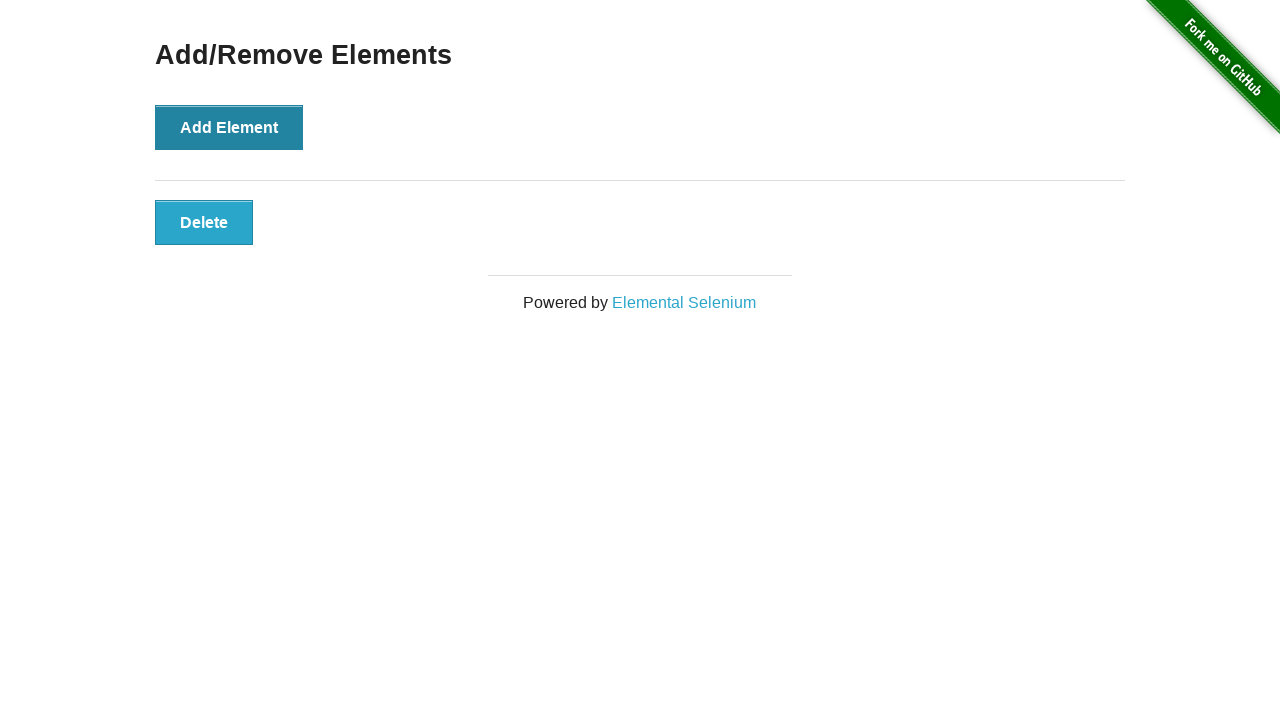